Tests various click actions including single click, double click, and right click on different button elements

Starting URL: http://sahitest.com/demo/clicks.htm

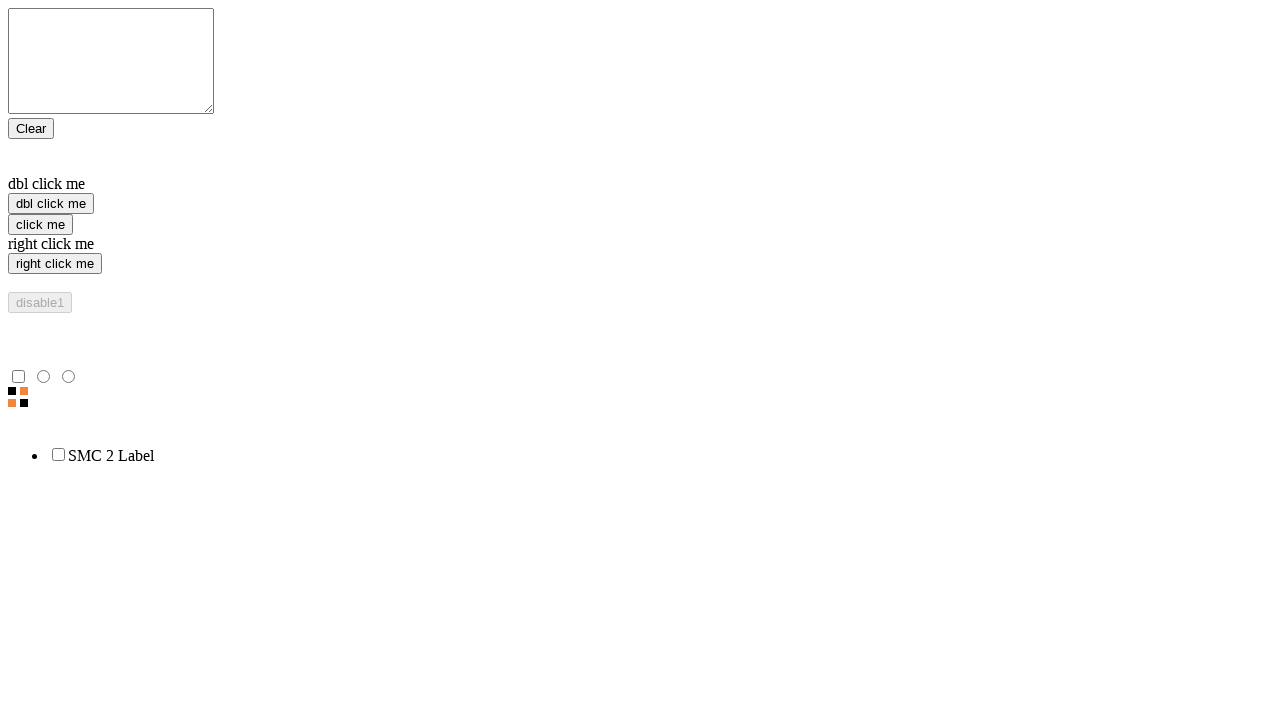

Single clicked the 'click me' button at (40, 224) on input[value="click me"]
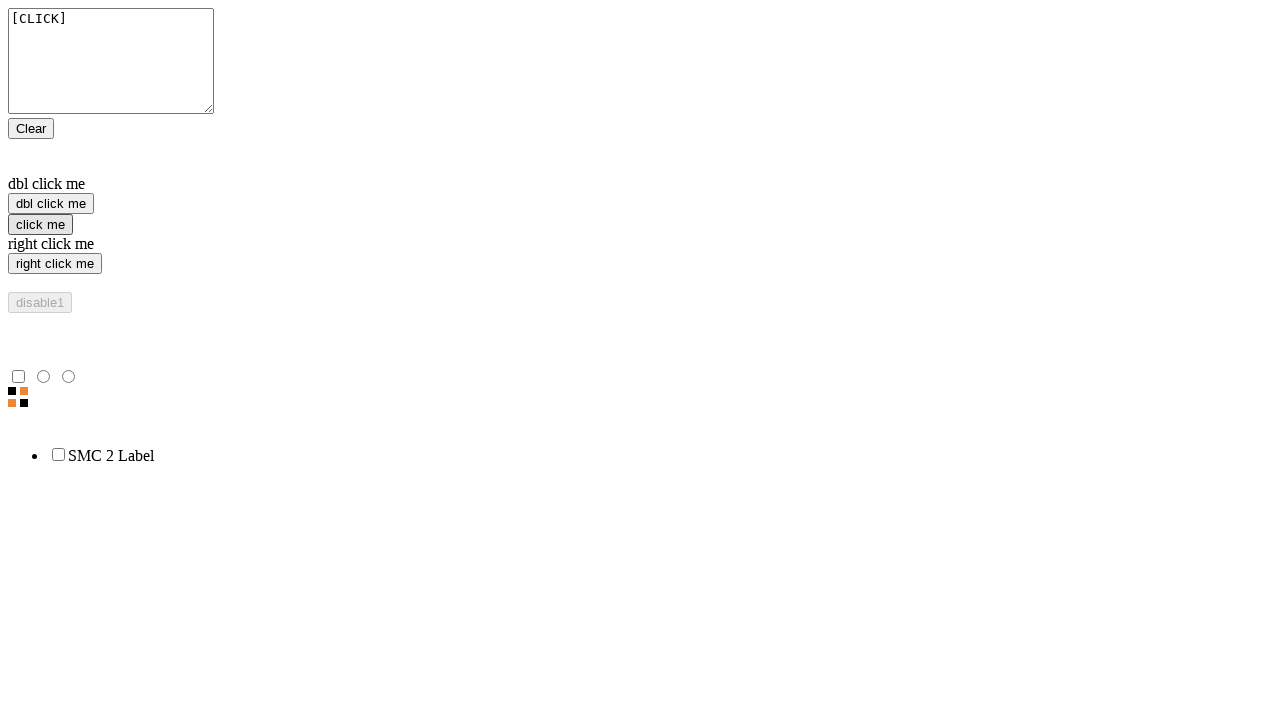

Right clicked the 'right click me' button at (55, 264) on input[value="right click me"]
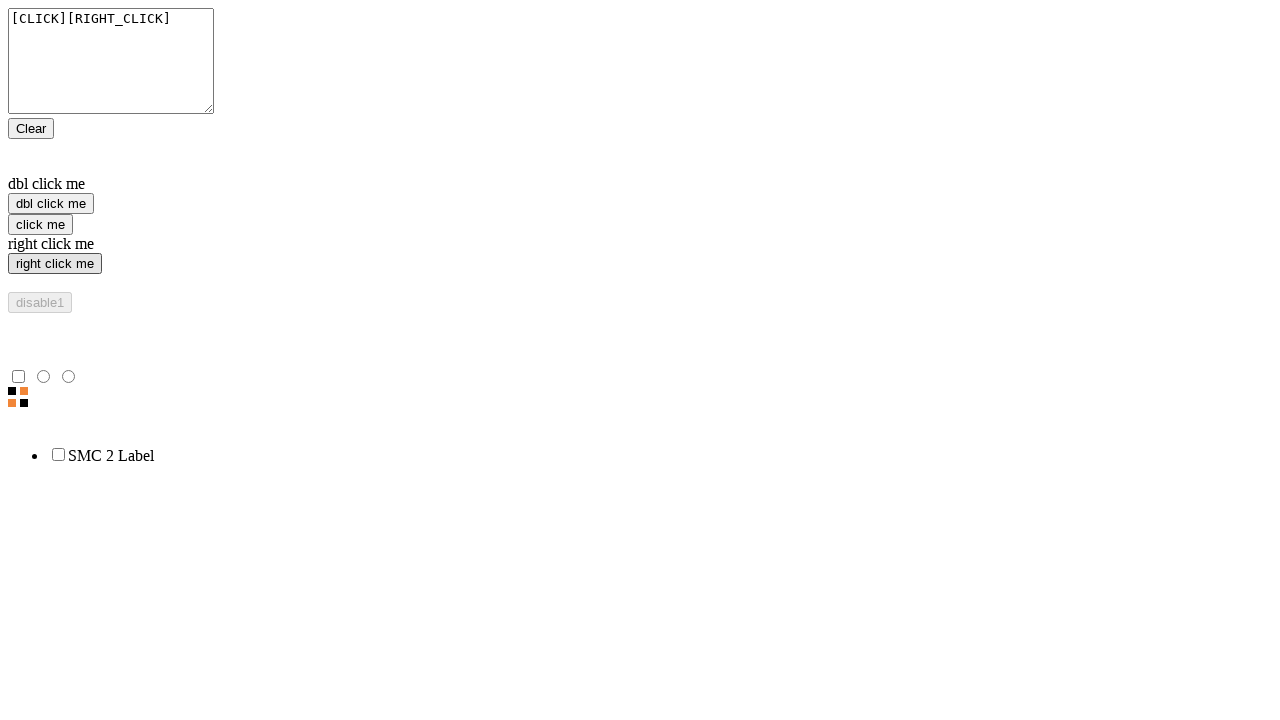

Double clicked the 'dbl click me' button at (51, 204) on input[value="dbl click me"]
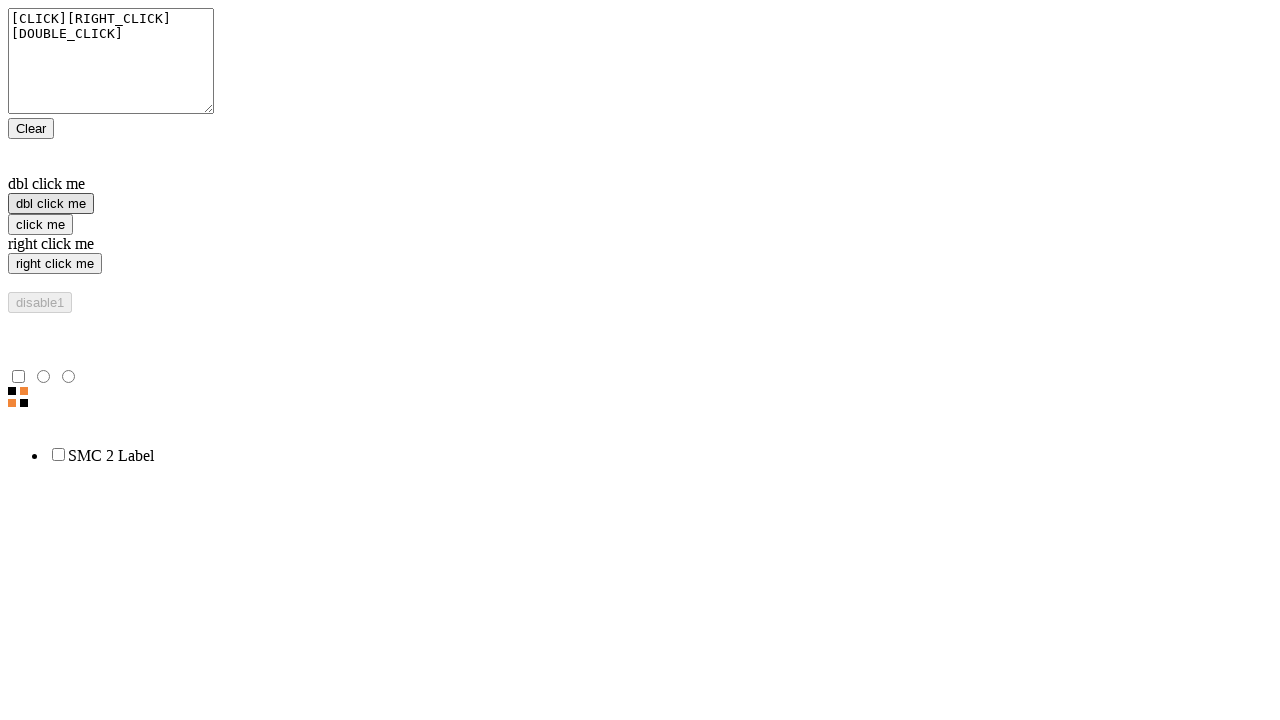

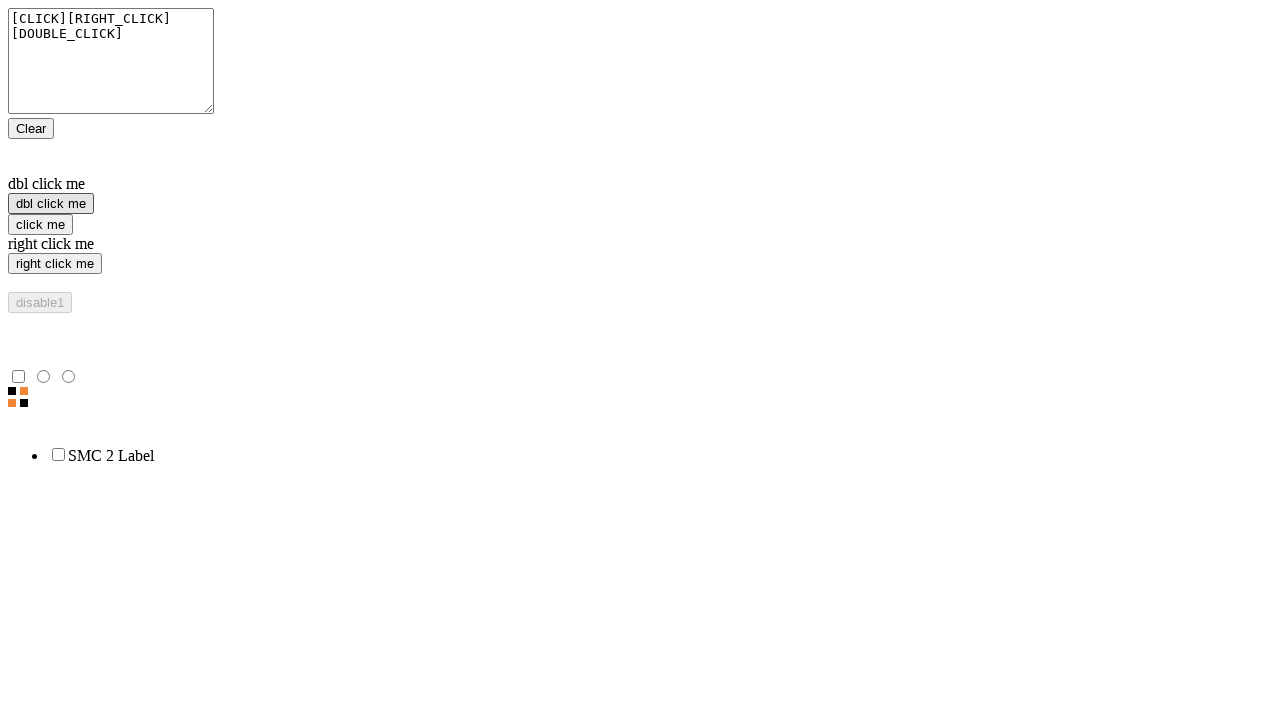